Tests the resizable widget on jQuery UI demo page by switching to the iframe, locating the resize handle, and dragging it to resize the element.

Starting URL: https://jqueryui.com/resizable/

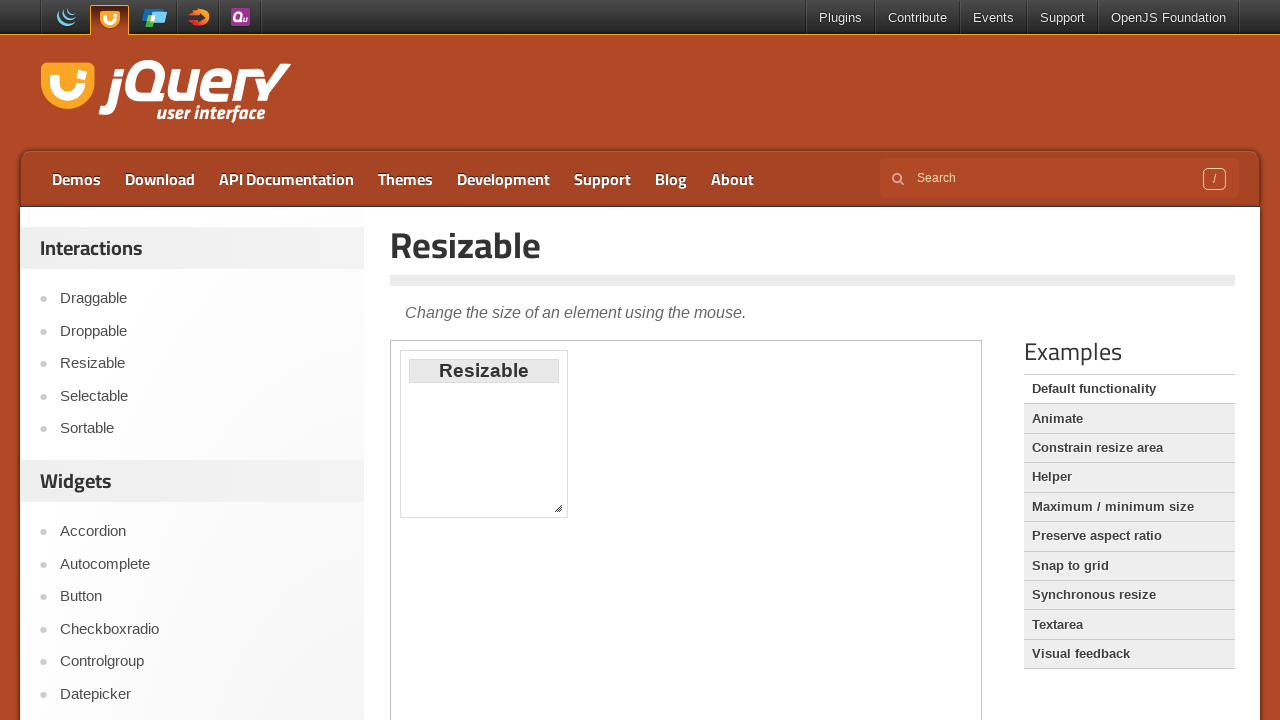

Set viewport size to 1920x1080
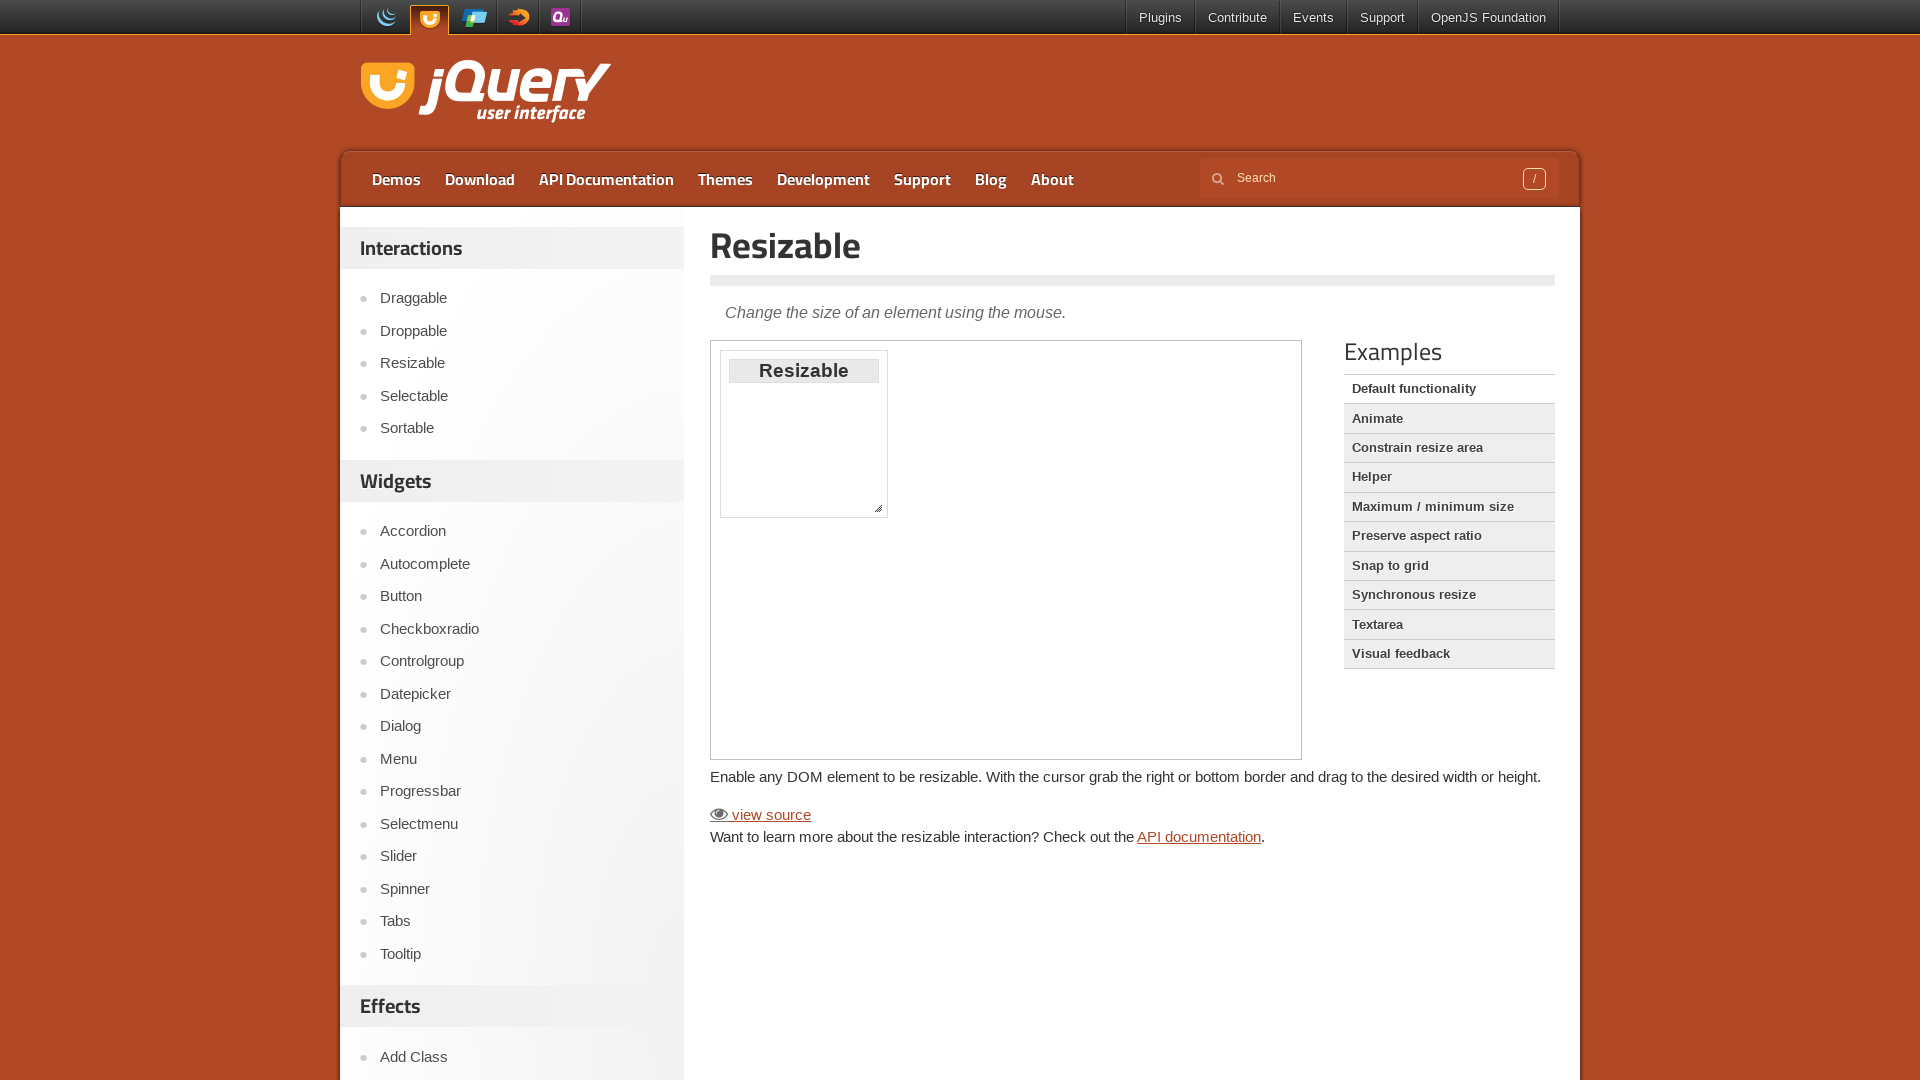

Located demo iframe
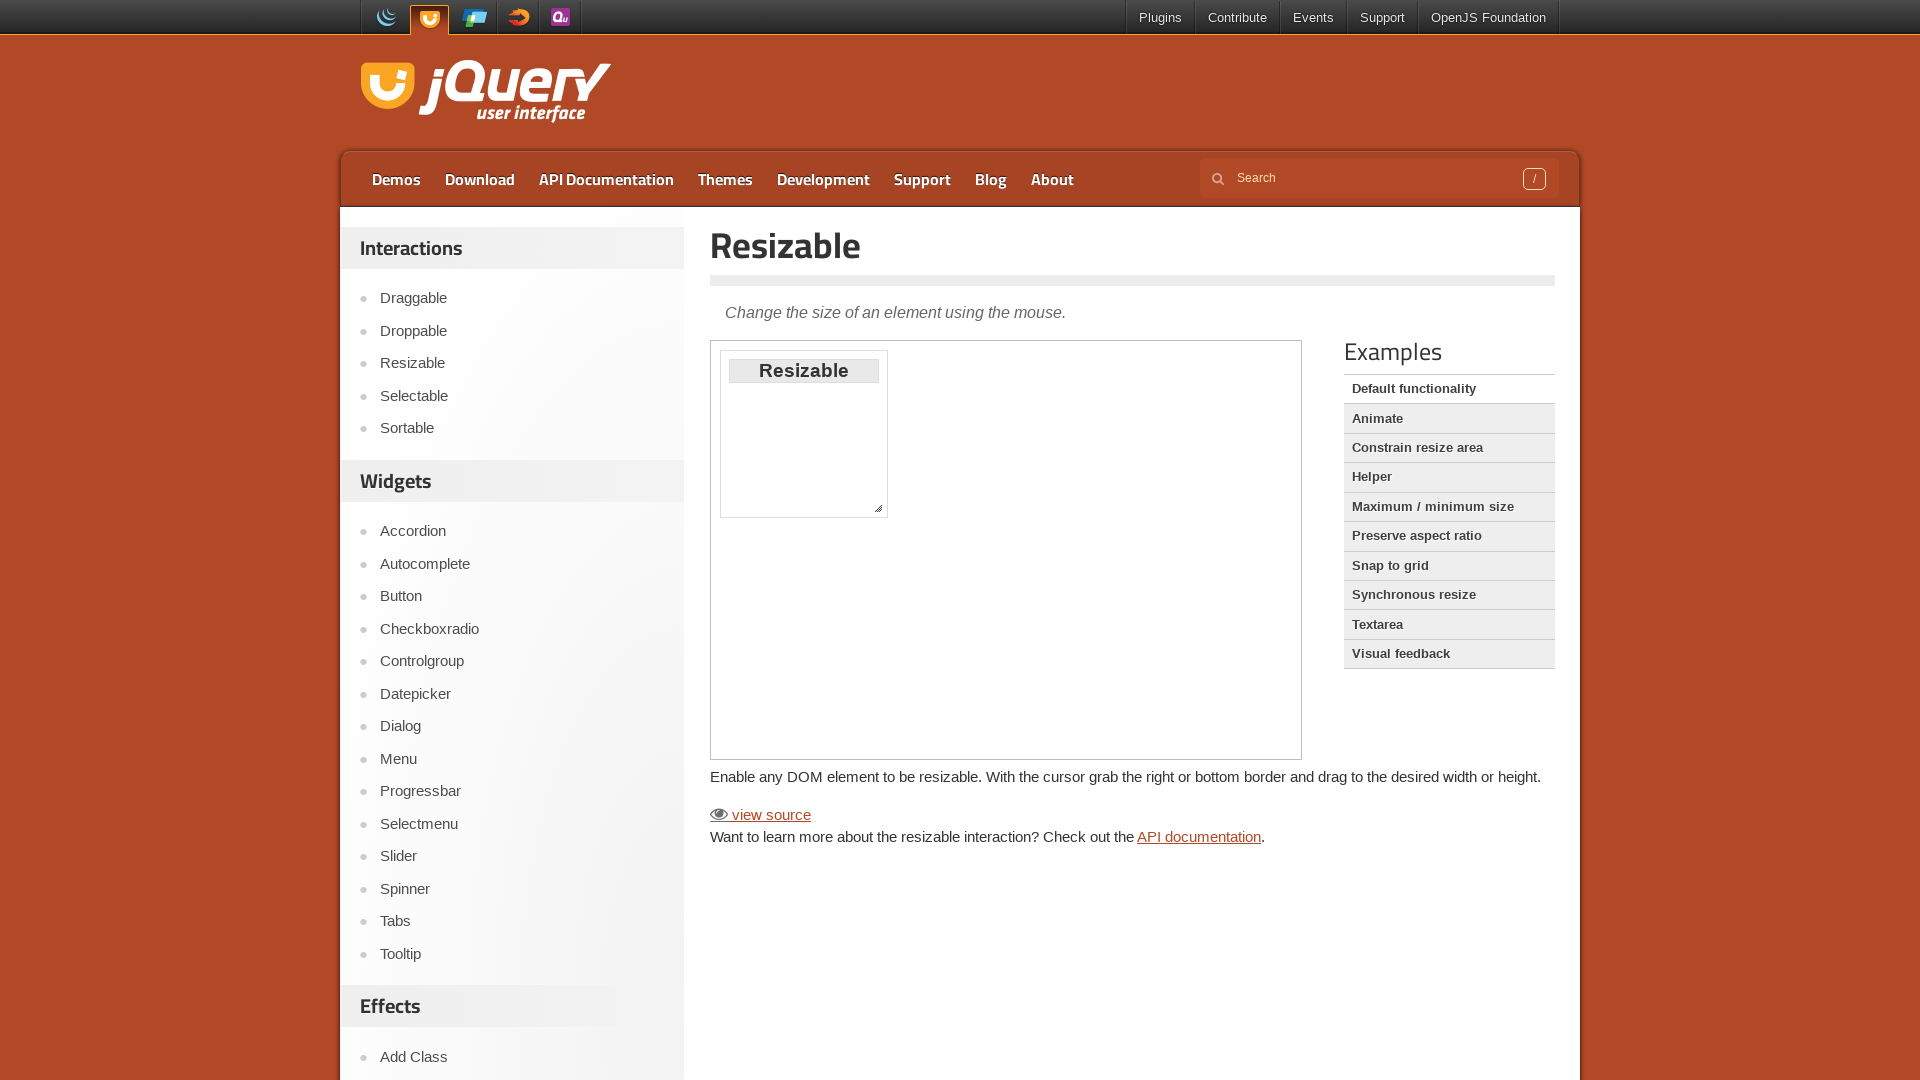

Resize handle became visible in iframe
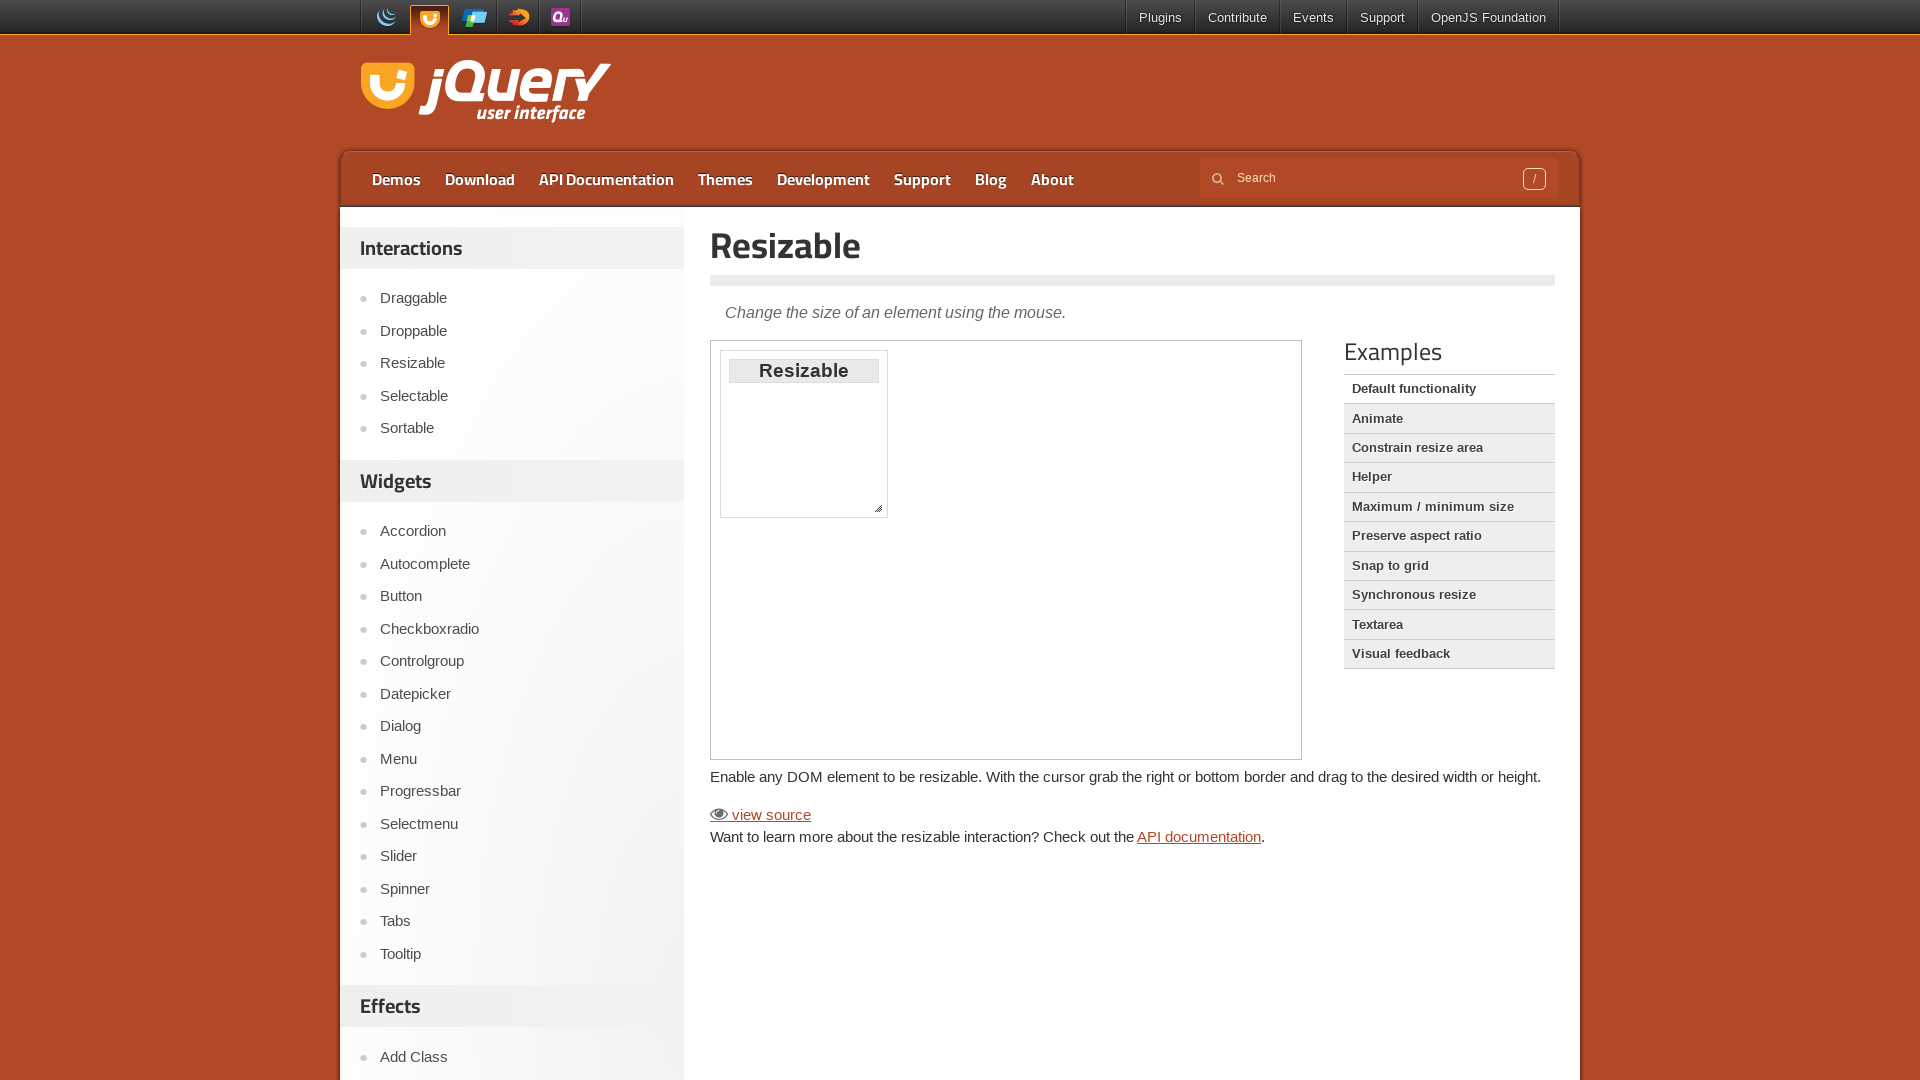

Retrieved bounding box of resize handle
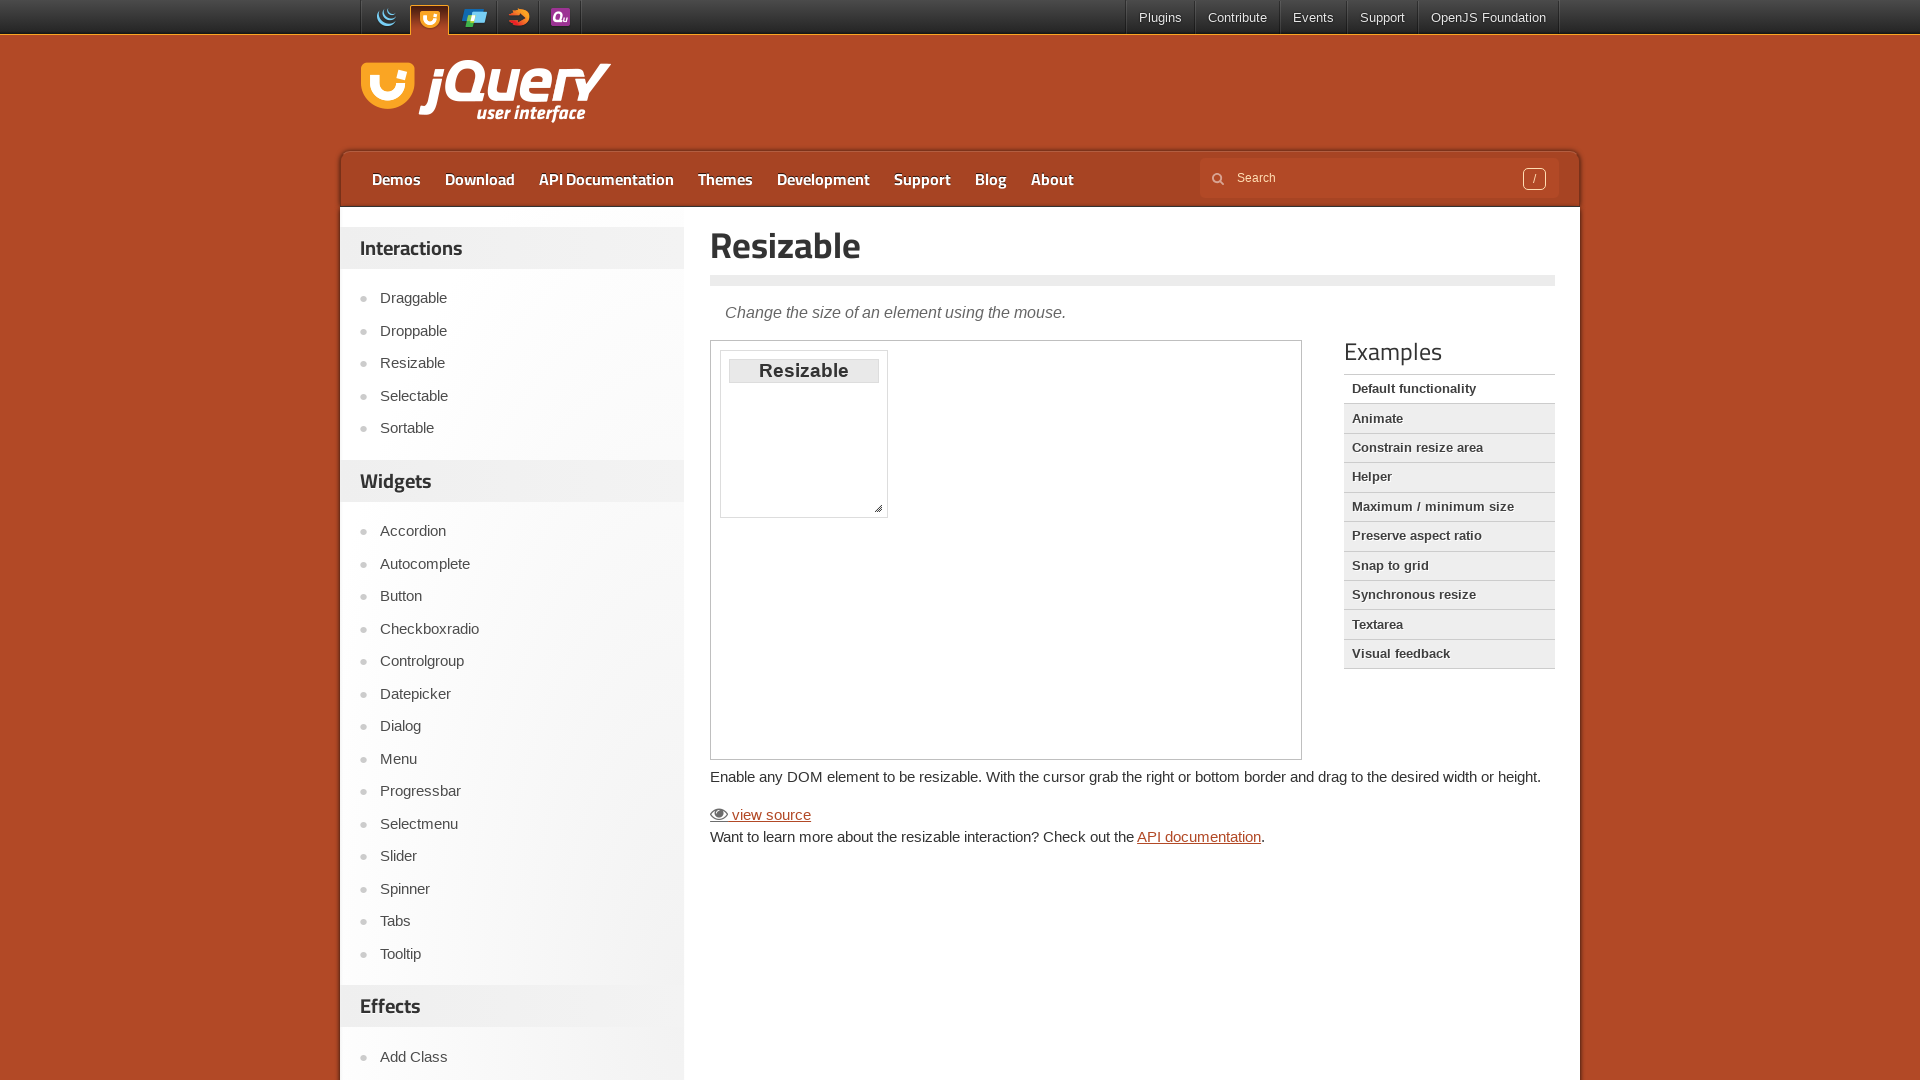

Moved mouse to resize handle center at (878, 508)
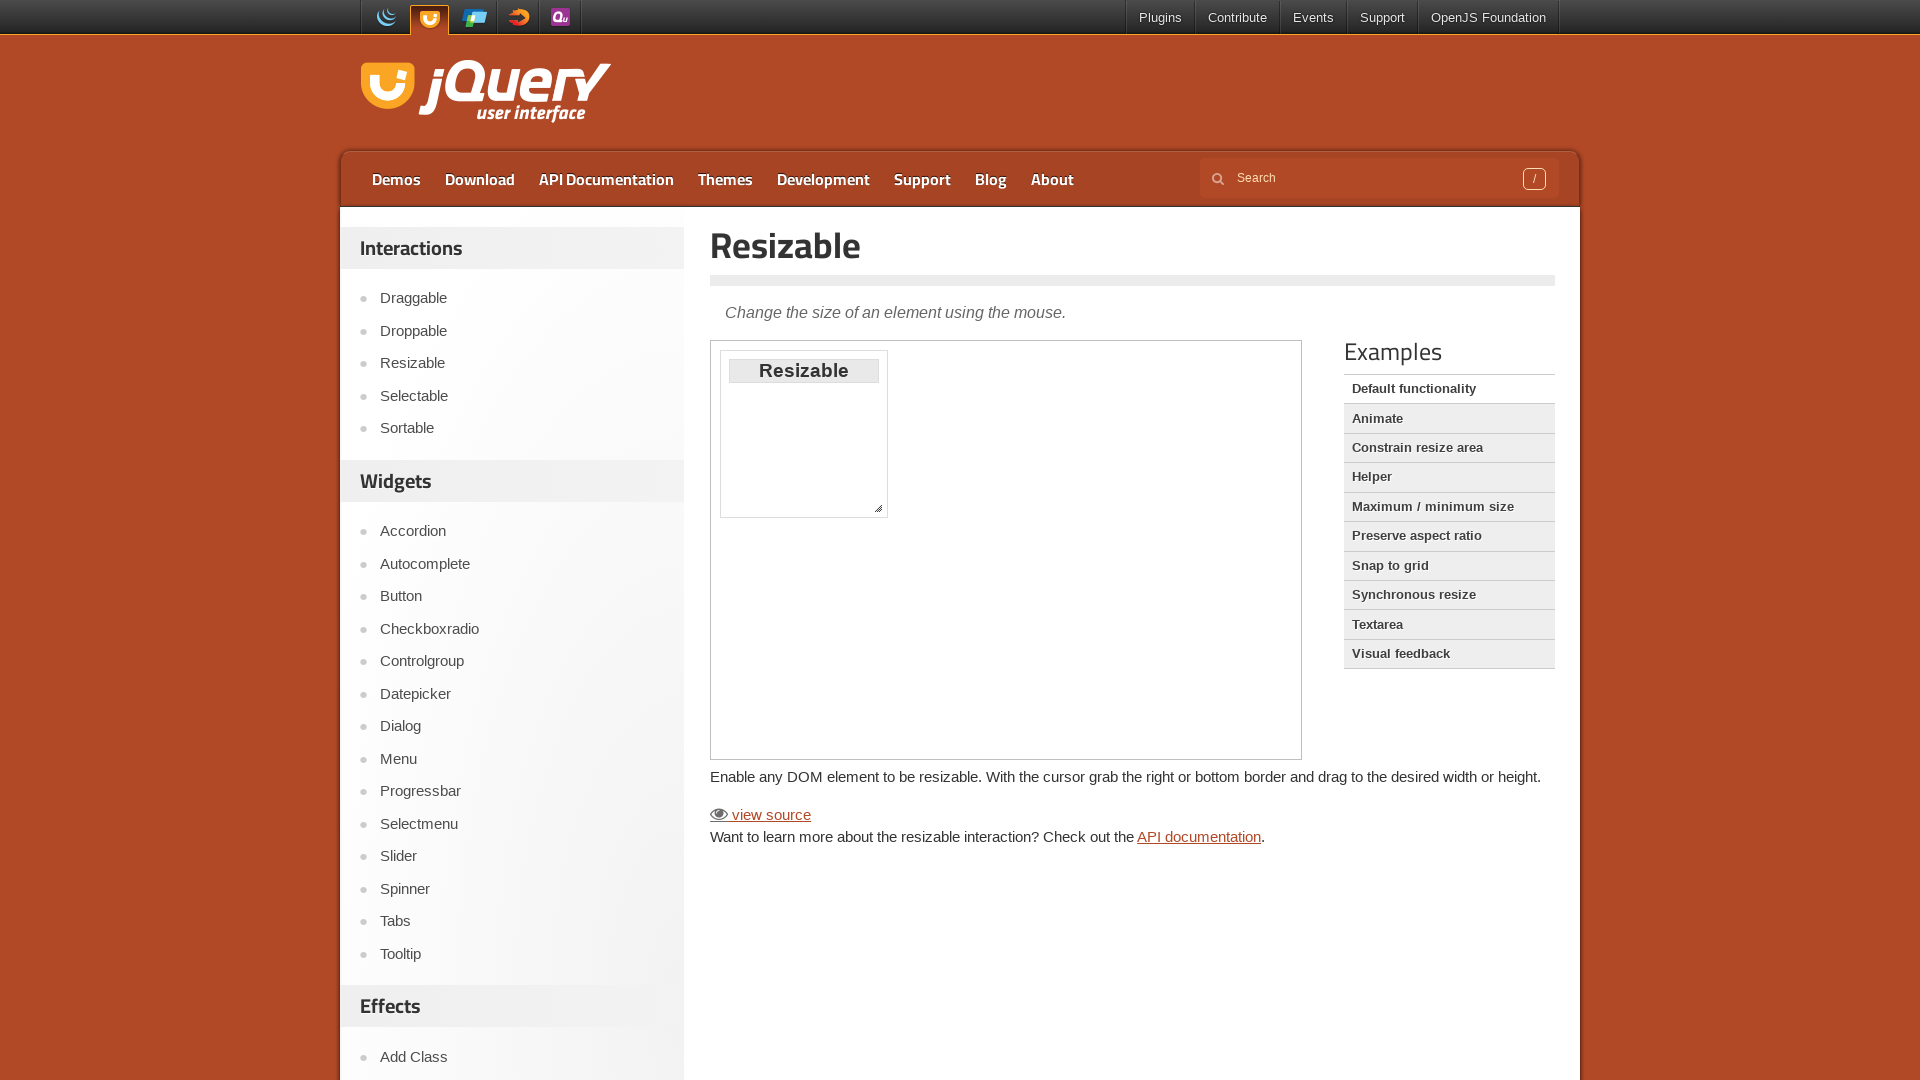

Pressed mouse button down on resize handle at (878, 508)
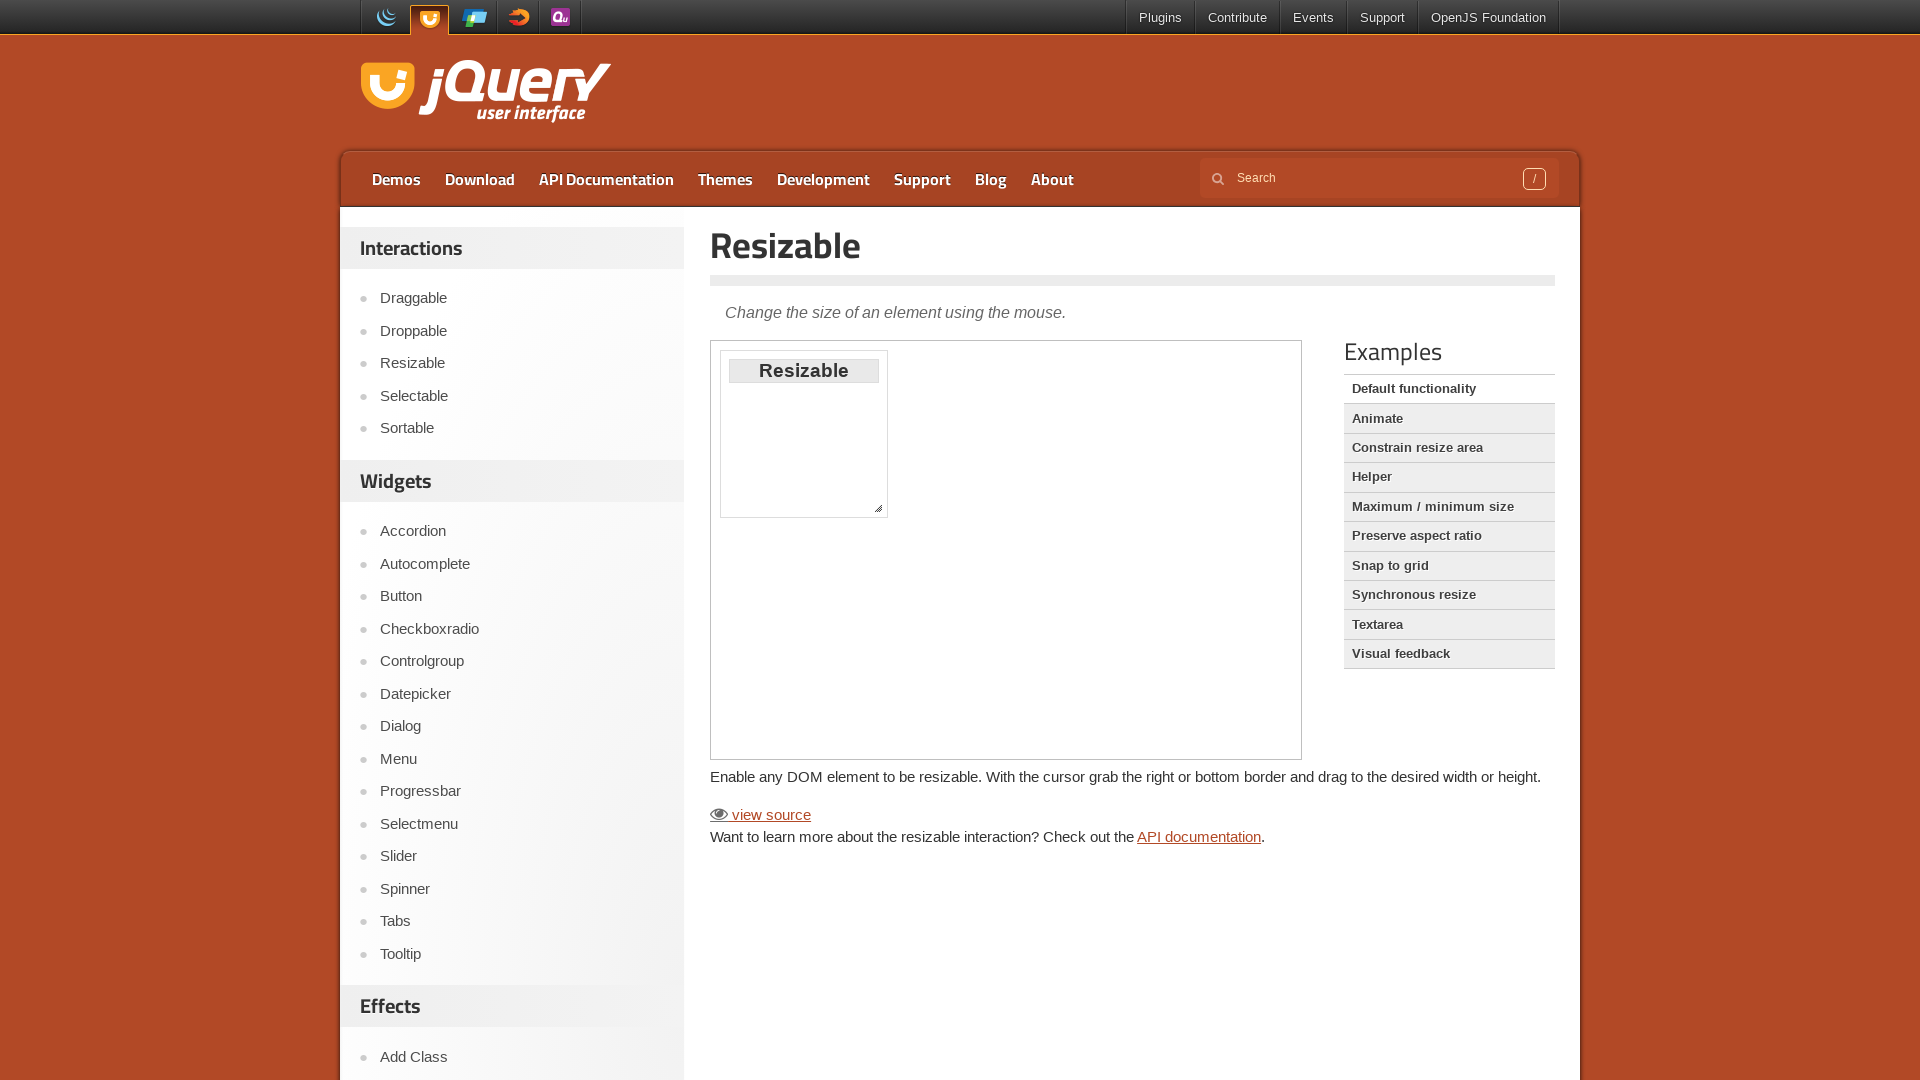

Dragged resize handle 100px right and 100px down at (978, 608)
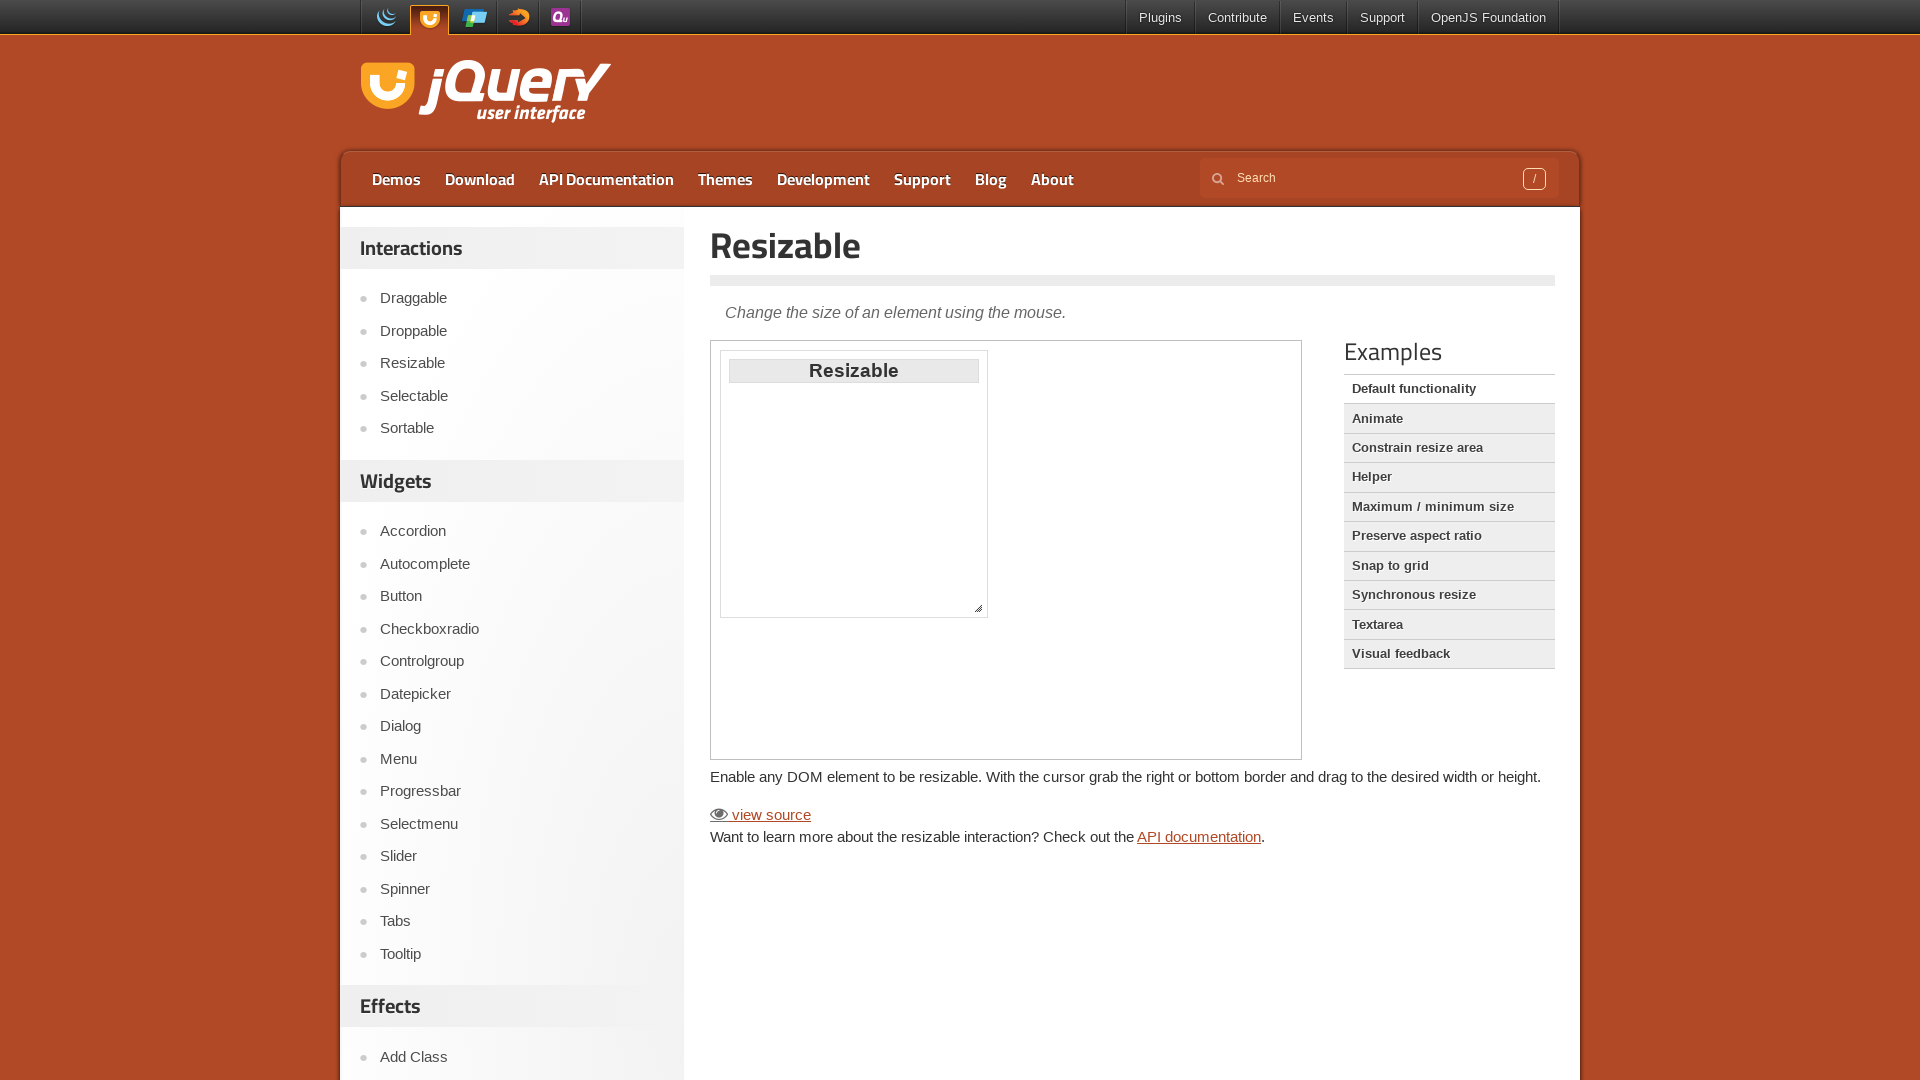

Released mouse button to complete drag operation at (978, 608)
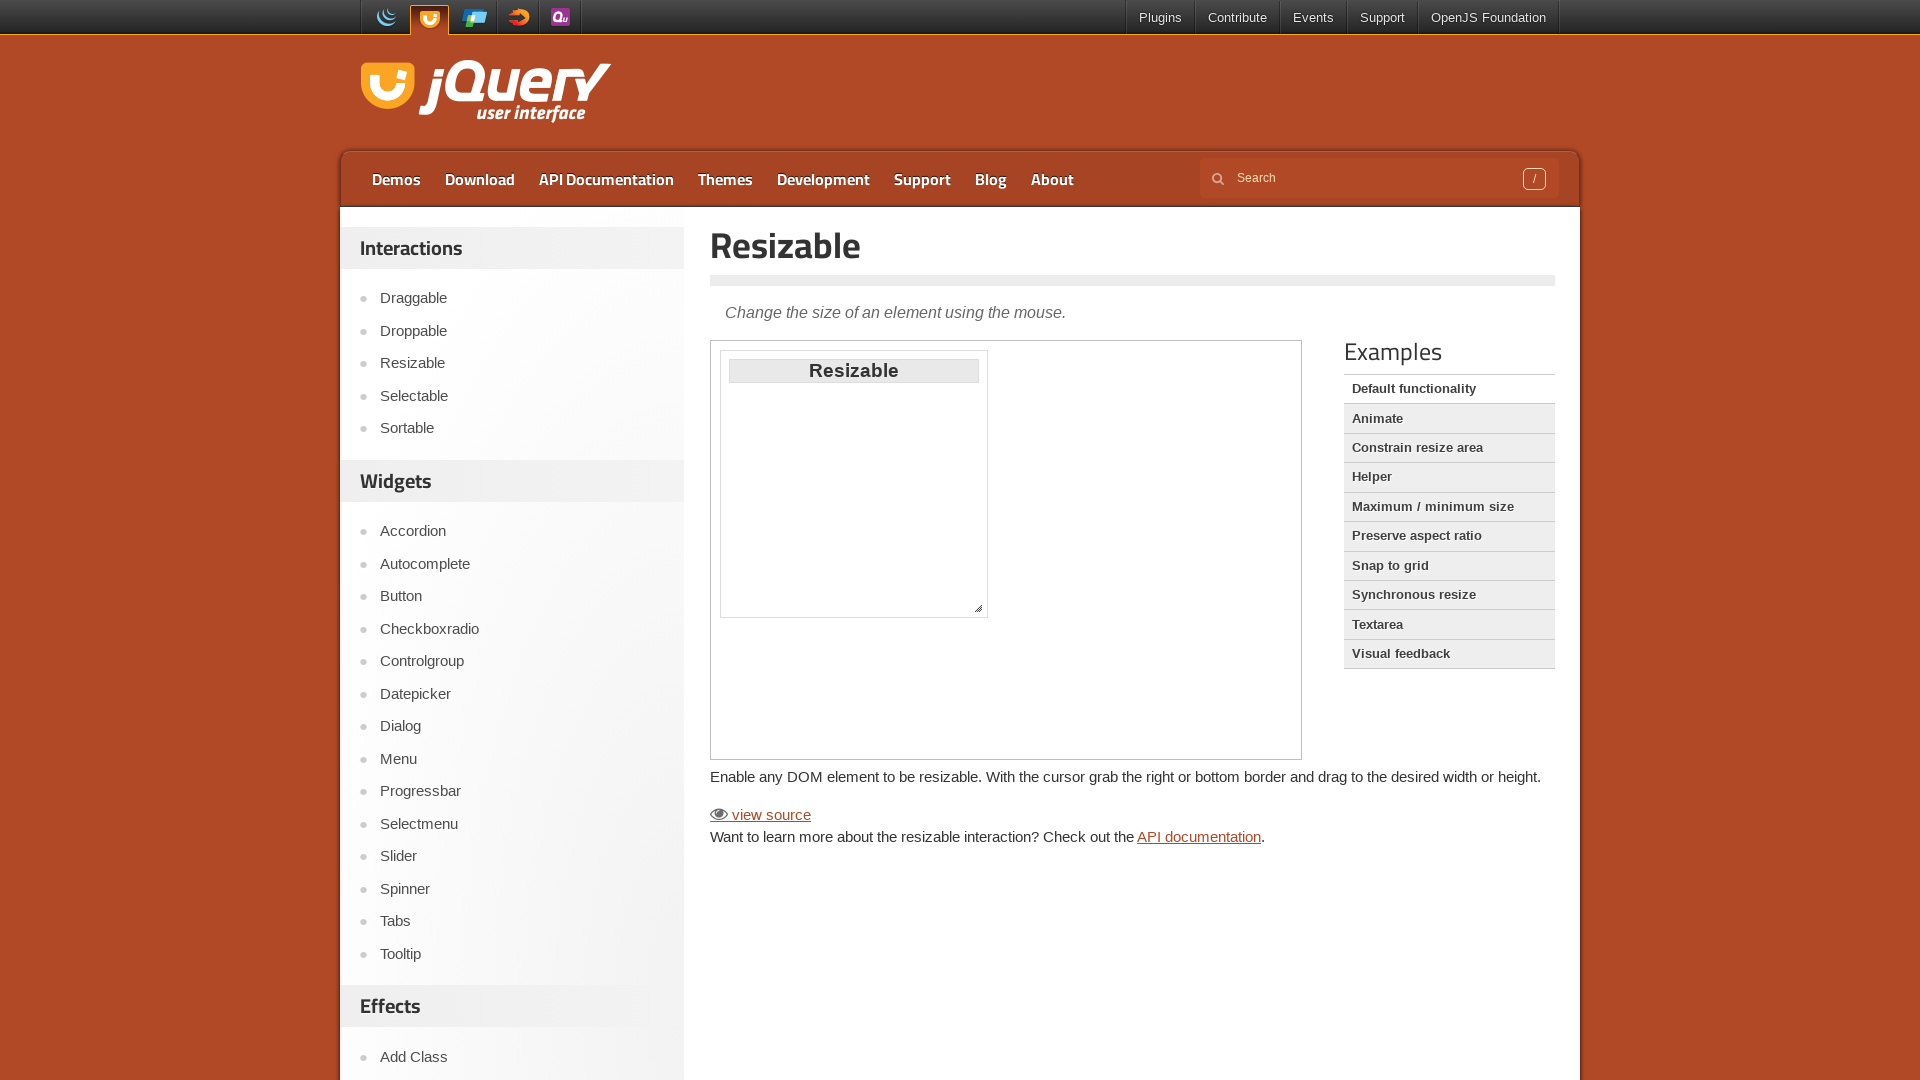

Verified resizable element is visible with style attribute
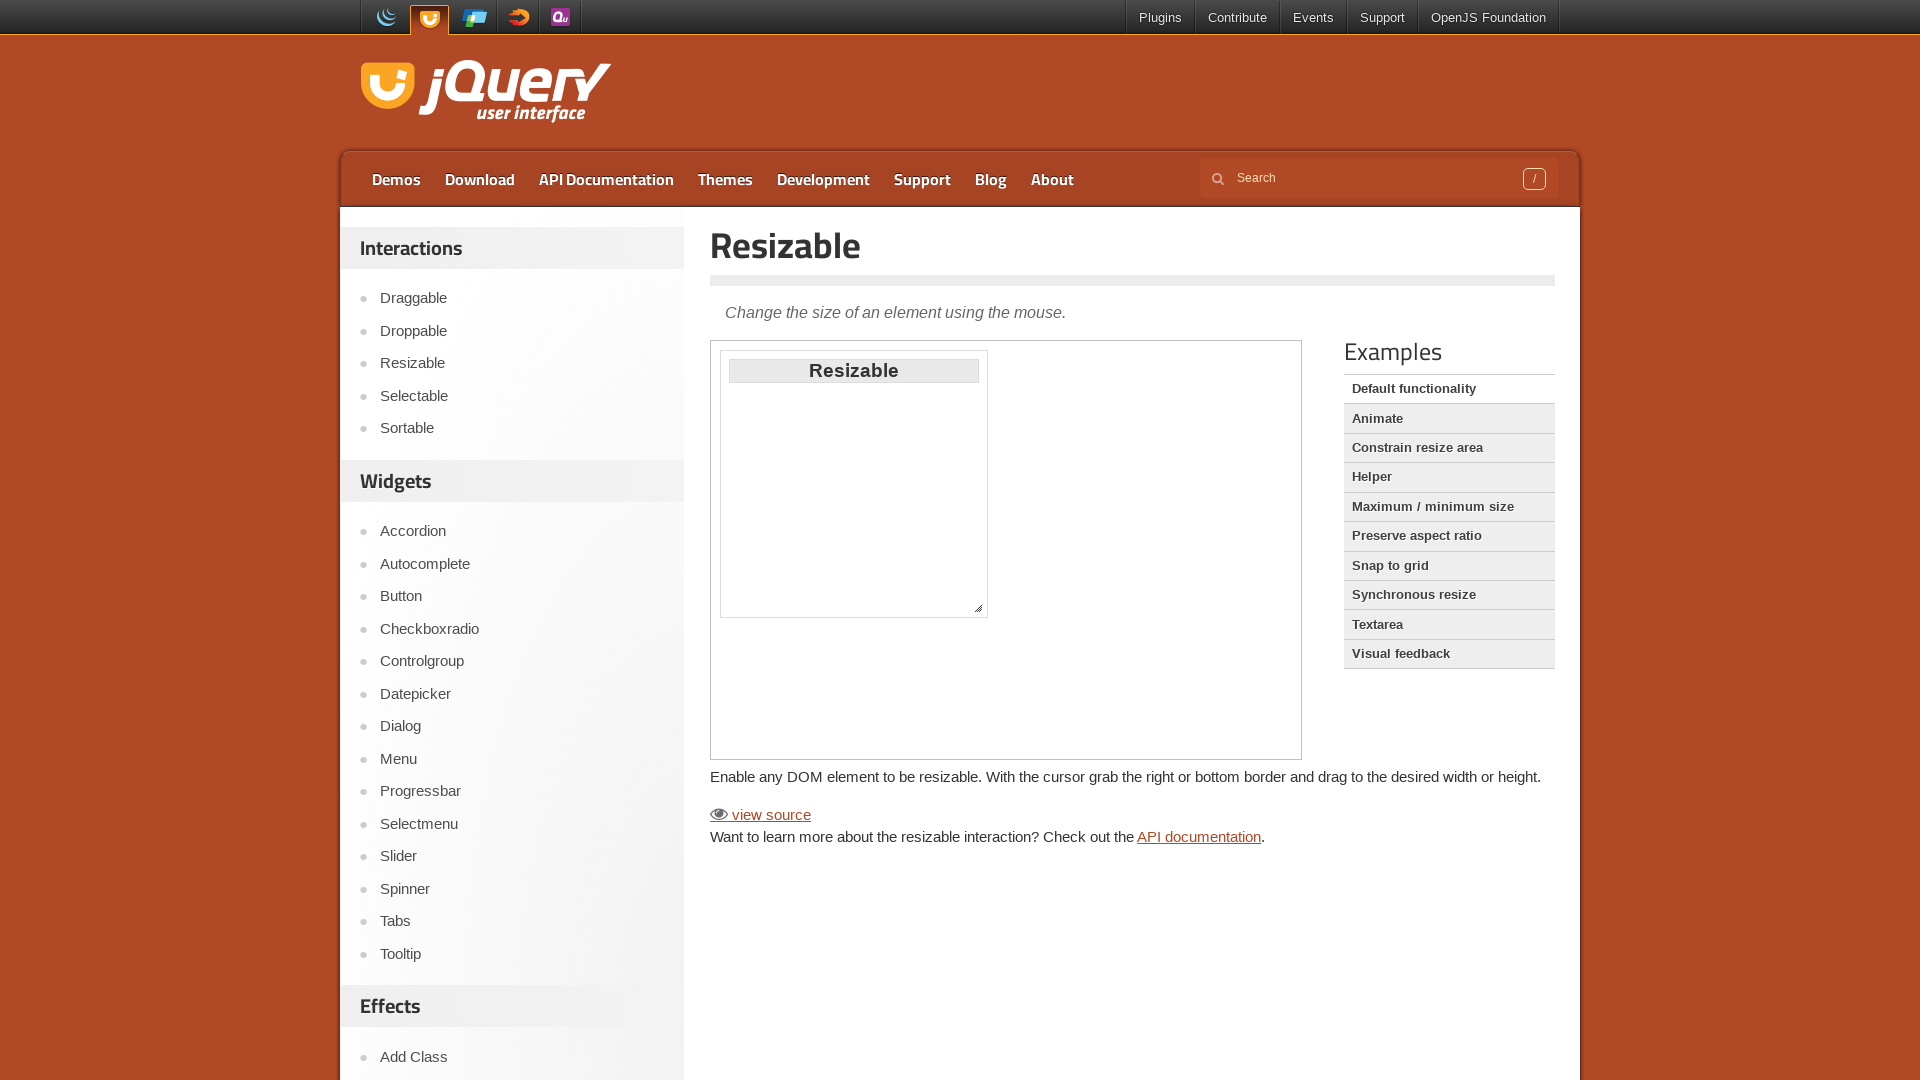

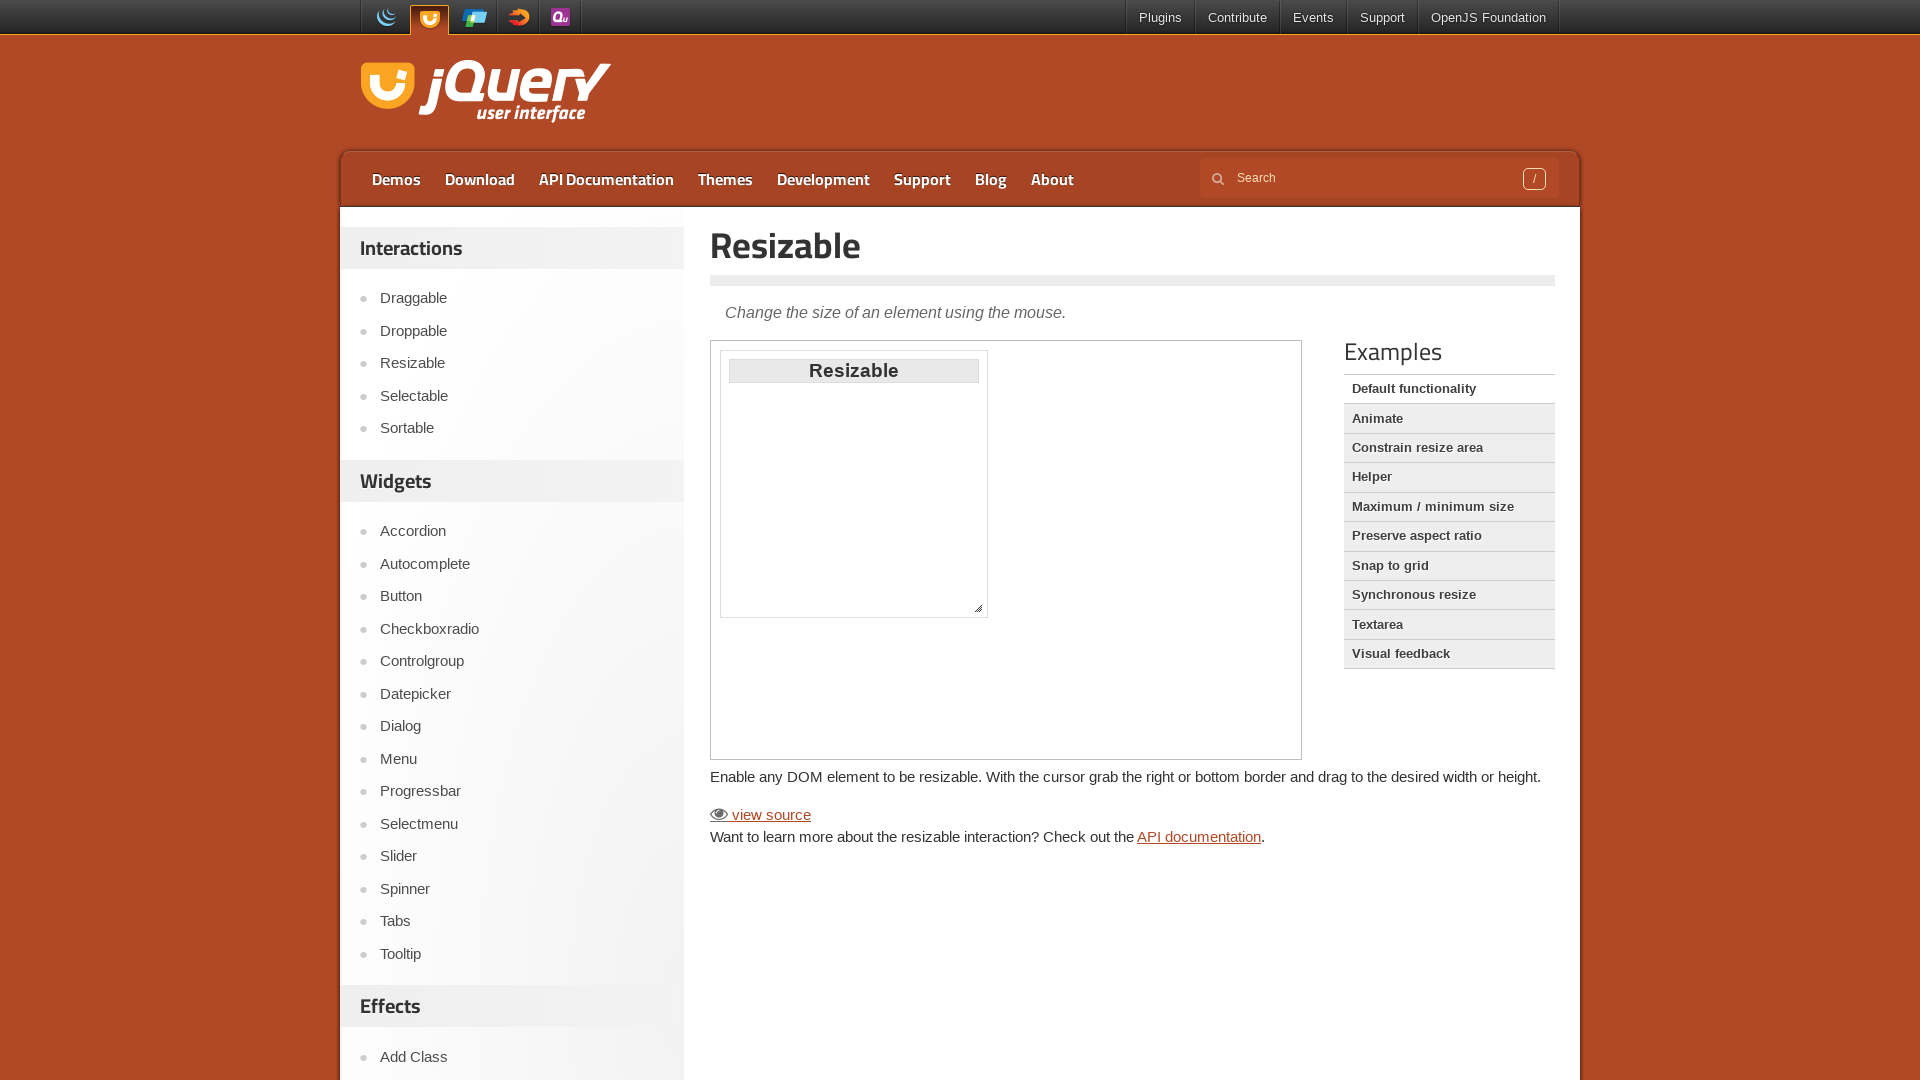